Tests keyboard navigation through disappearing elements page by using Tab key to cycle through links

Starting URL: https://the-internet.herokuapp.com/

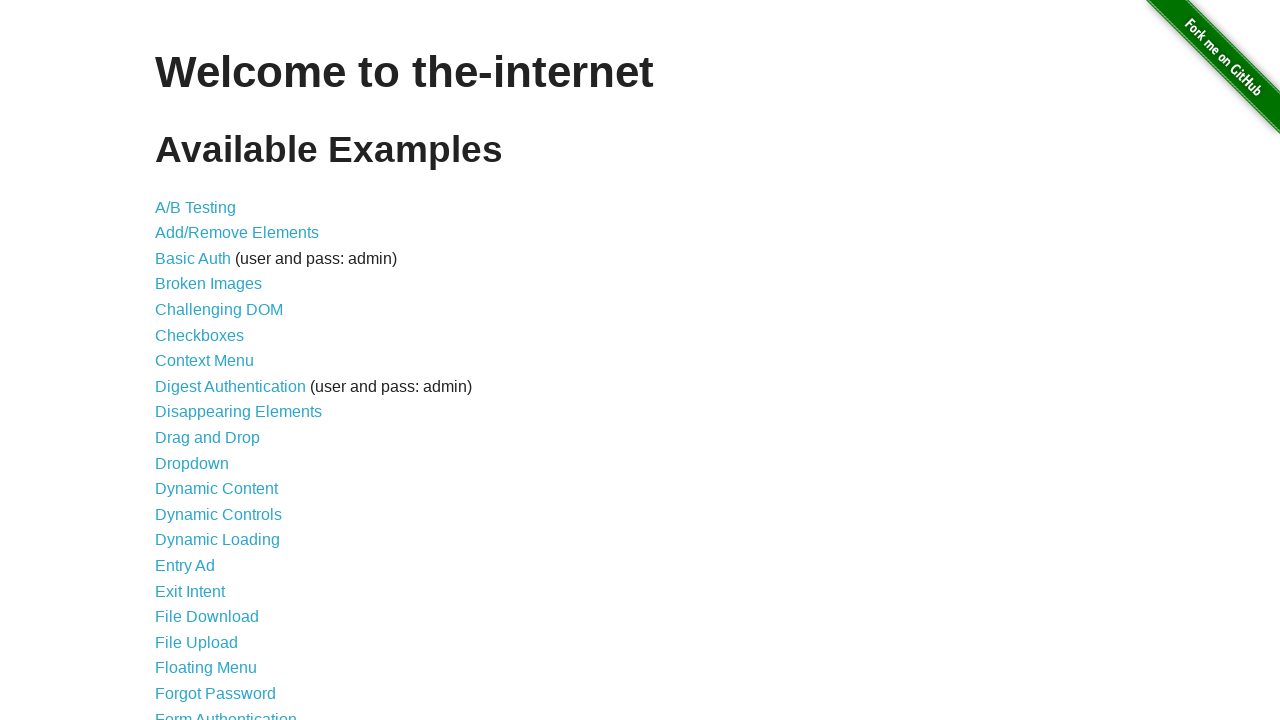

Clicked on Disappearing Elements link at (238, 412) on xpath=//a[normalize-space()='Disappearing Elements']
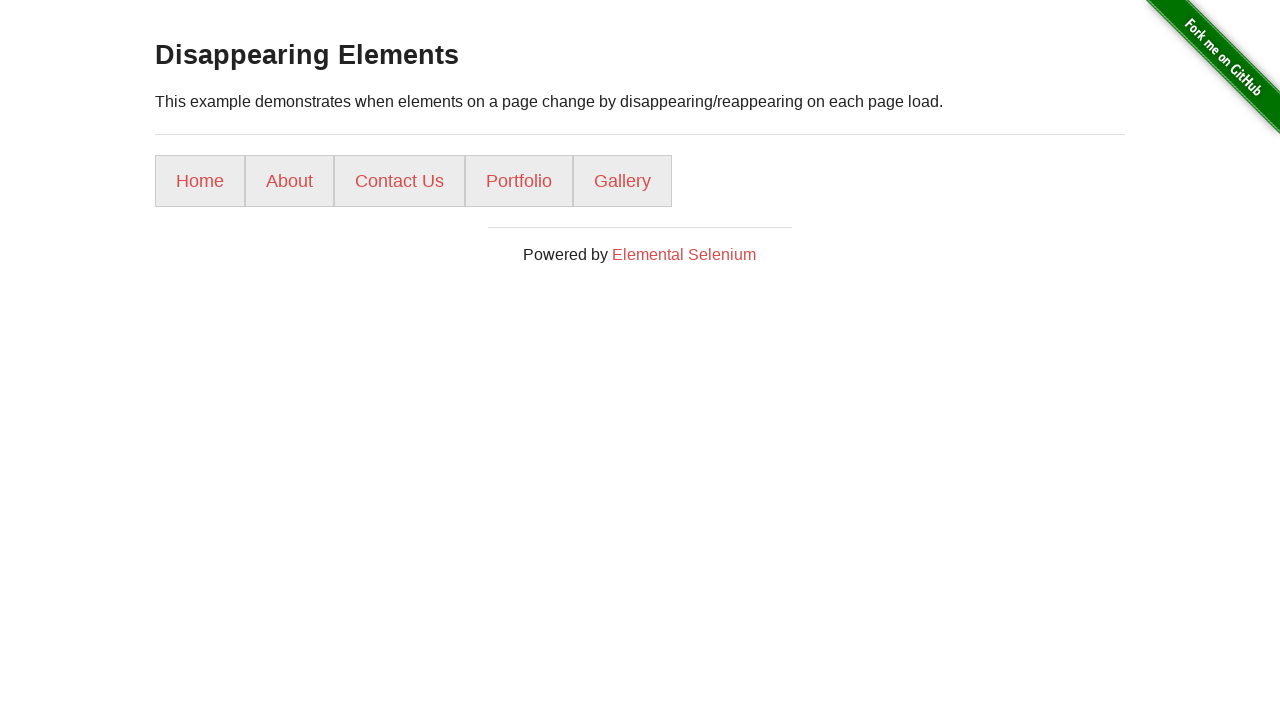

Pressed Tab to navigate to Home link
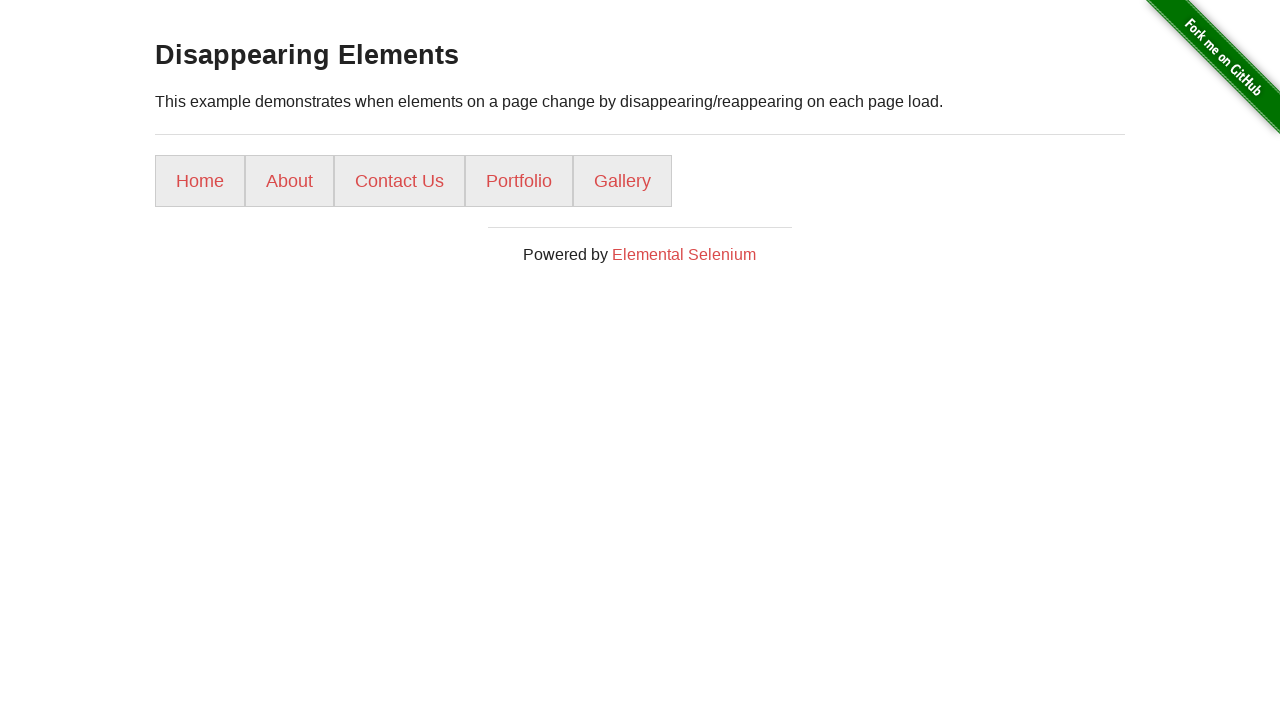

Pressed Tab to navigate to About link
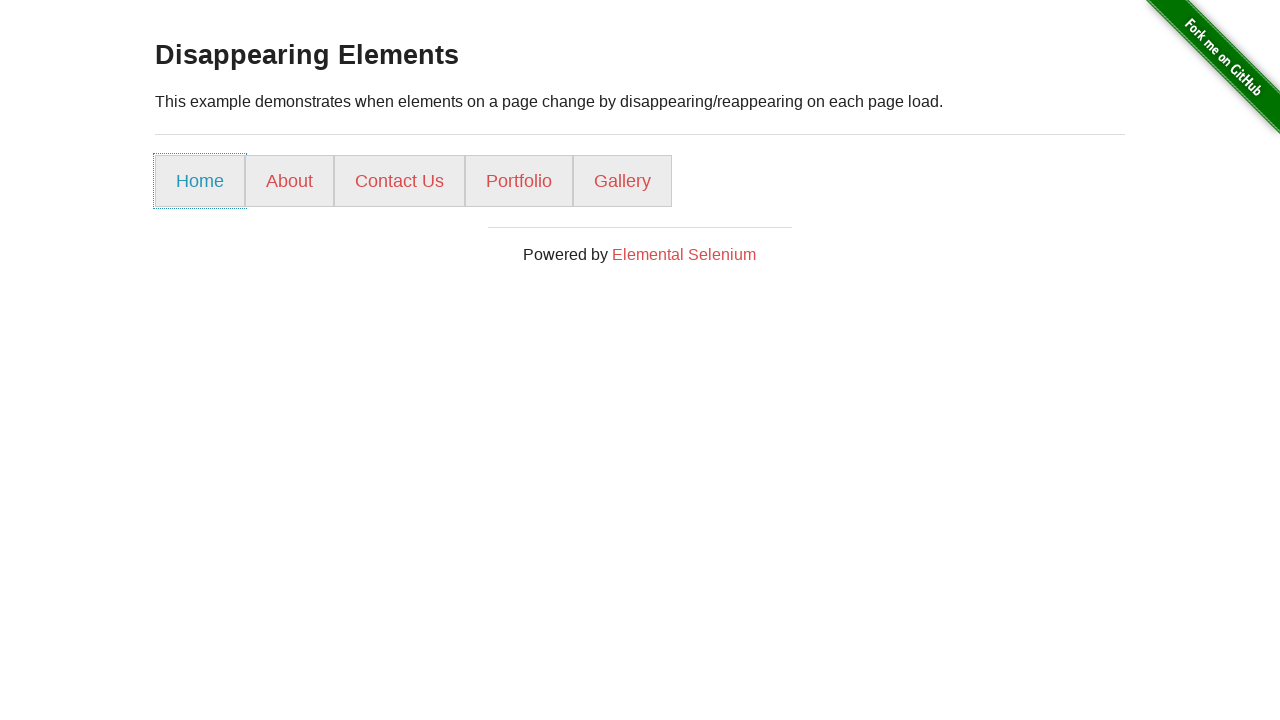

Pressed Tab to navigate to Contact Us link
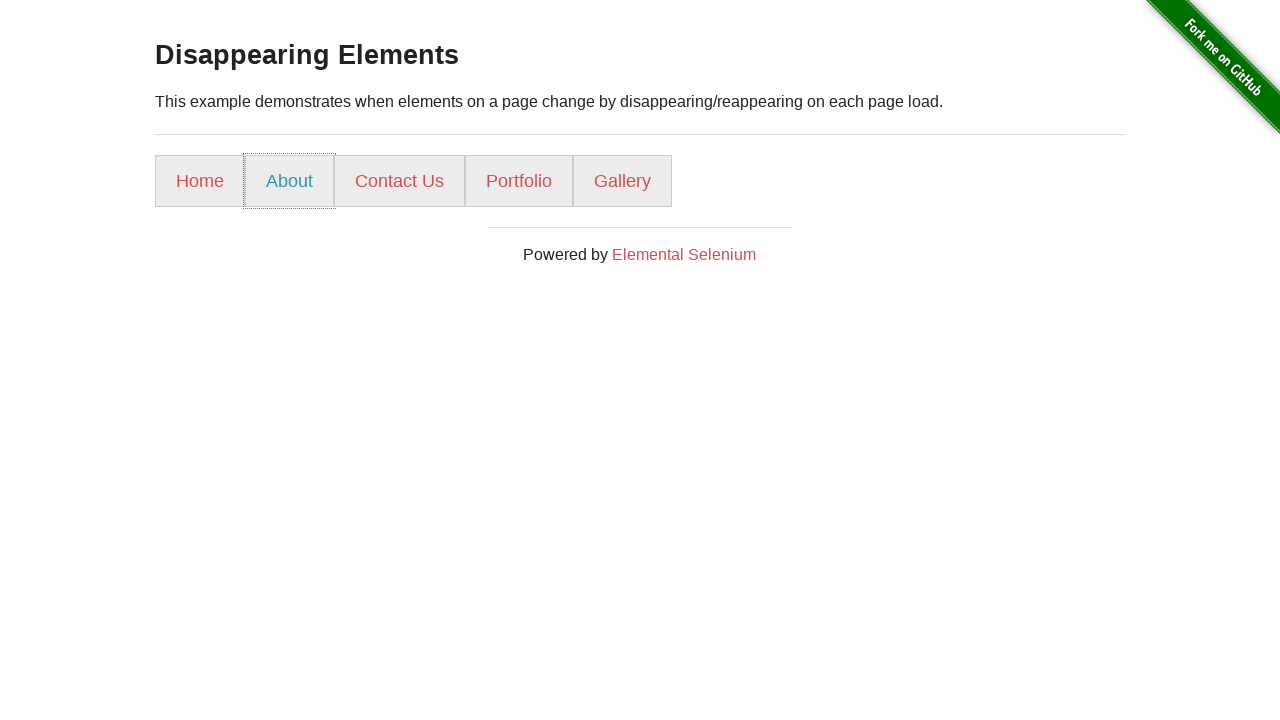

Pressed Tab to navigate to Portfolio link
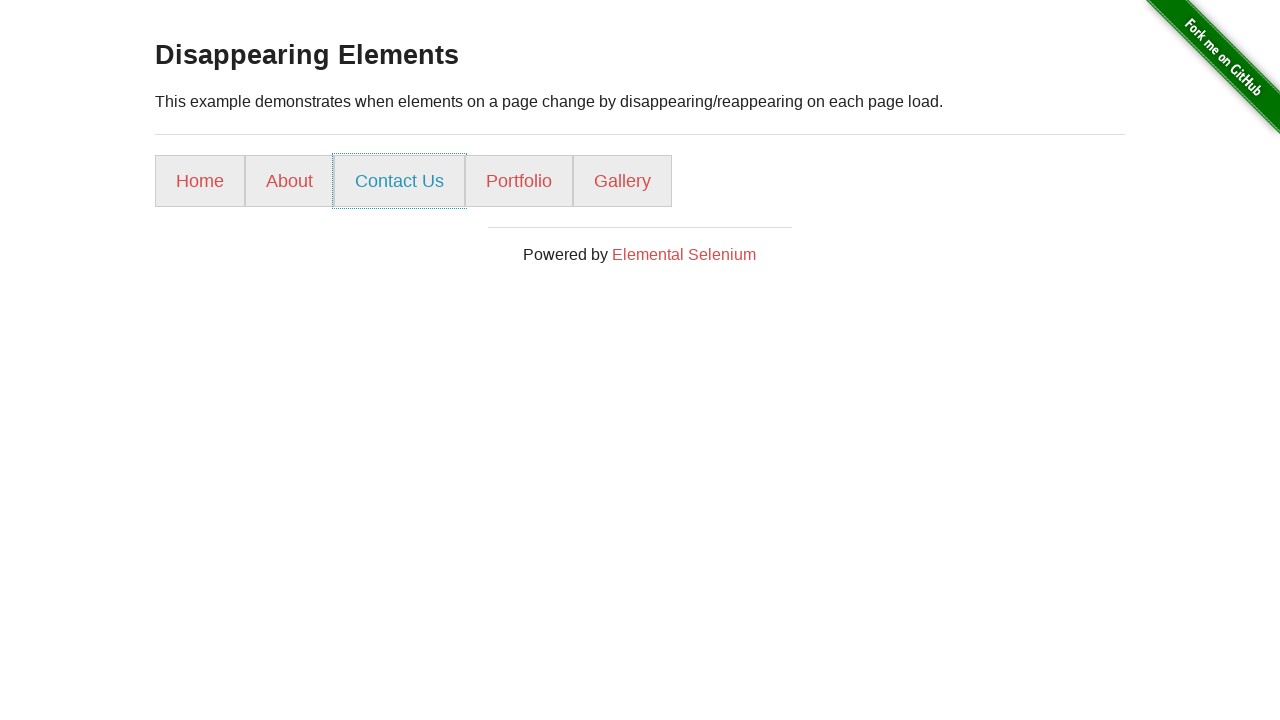

Pressed Tab to navigate to Elemental Selenium link
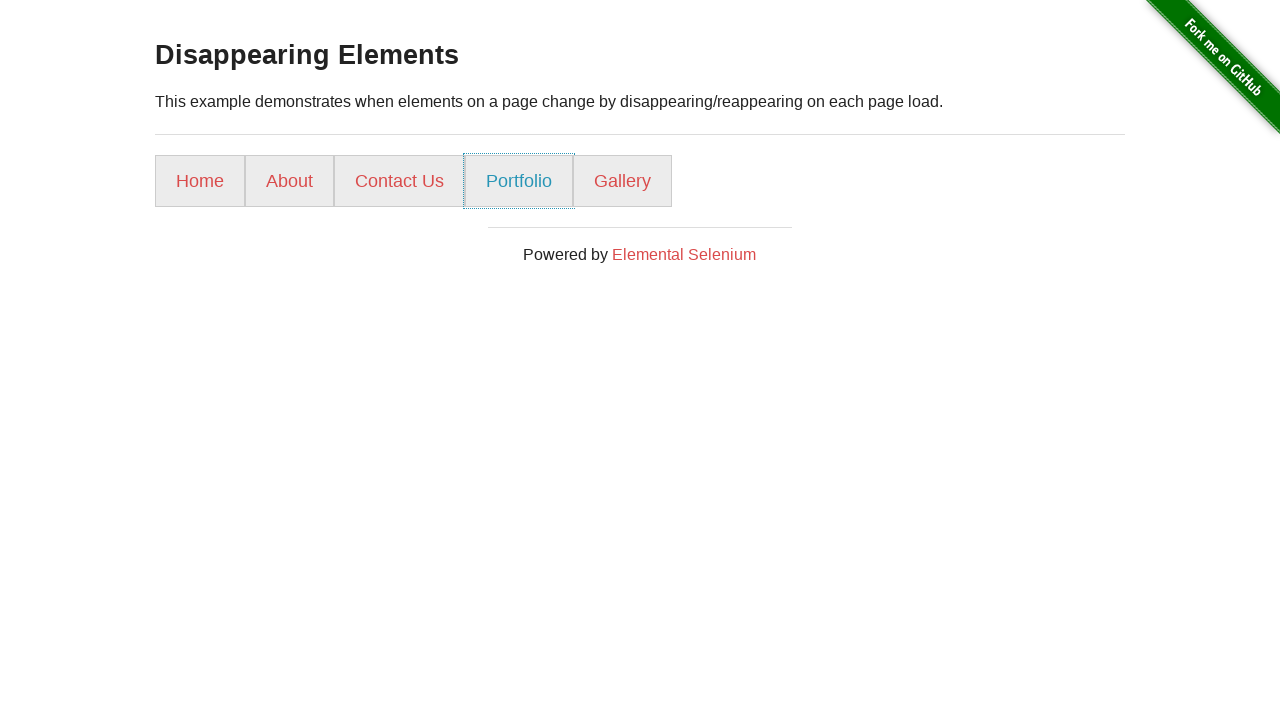

Moved mouse to reset focus at (30, 100)
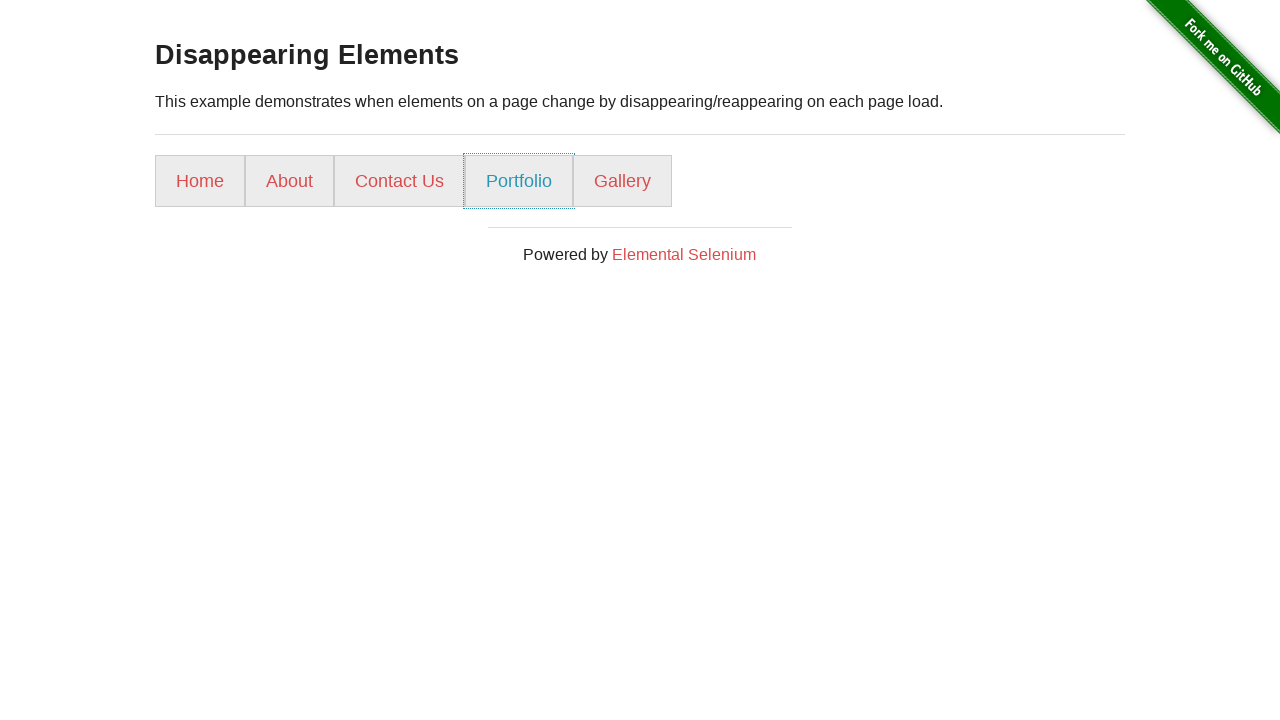

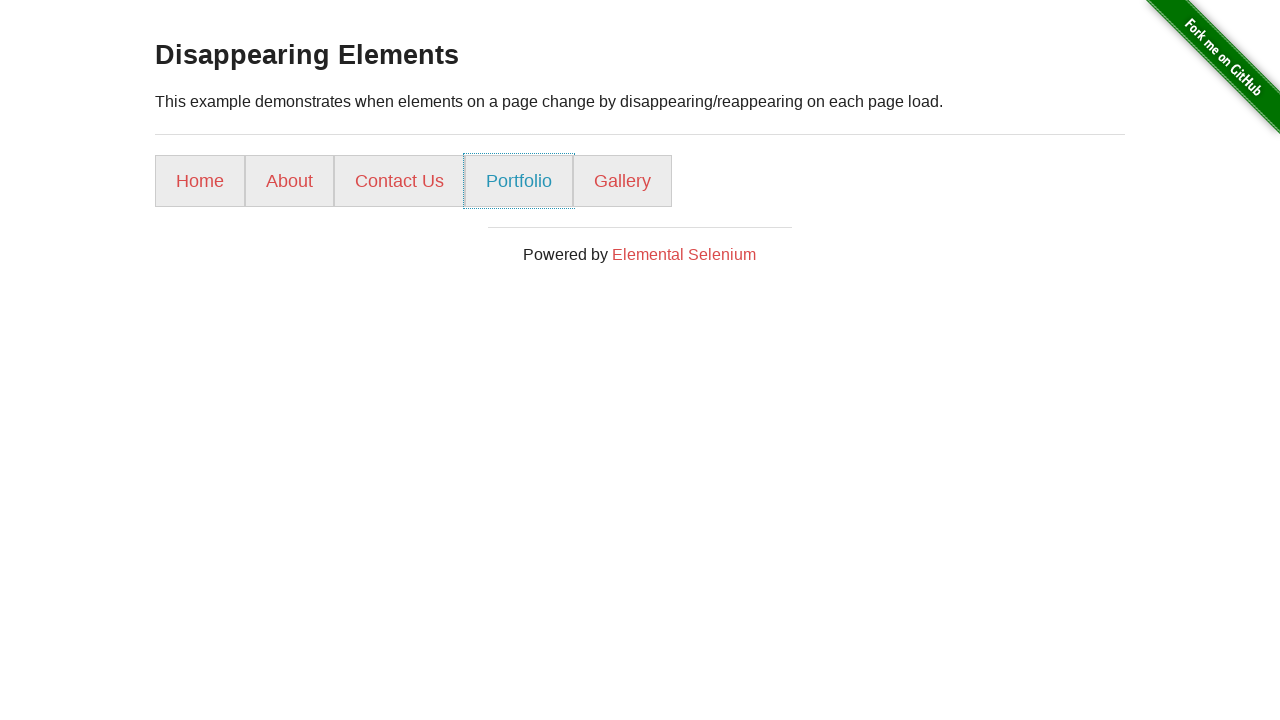